Tests the sales tax calculator validation by clicking on the tax rate field, clearing it with a space, clicking calculate, and verifying an error message is displayed asking for at least two values.

Starting URL: https://www.calculator.net/sales-tax-calculator.html

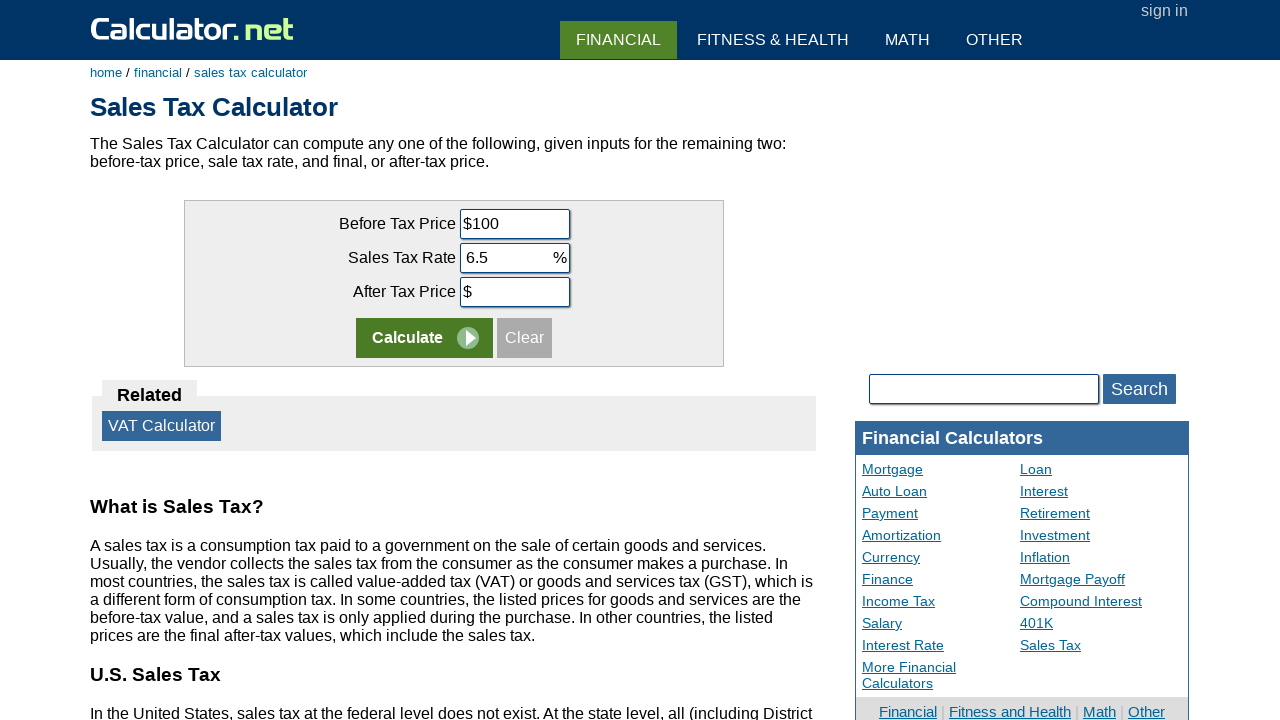

Clicked on tax rate field at (514, 258) on input[name='taxrate']
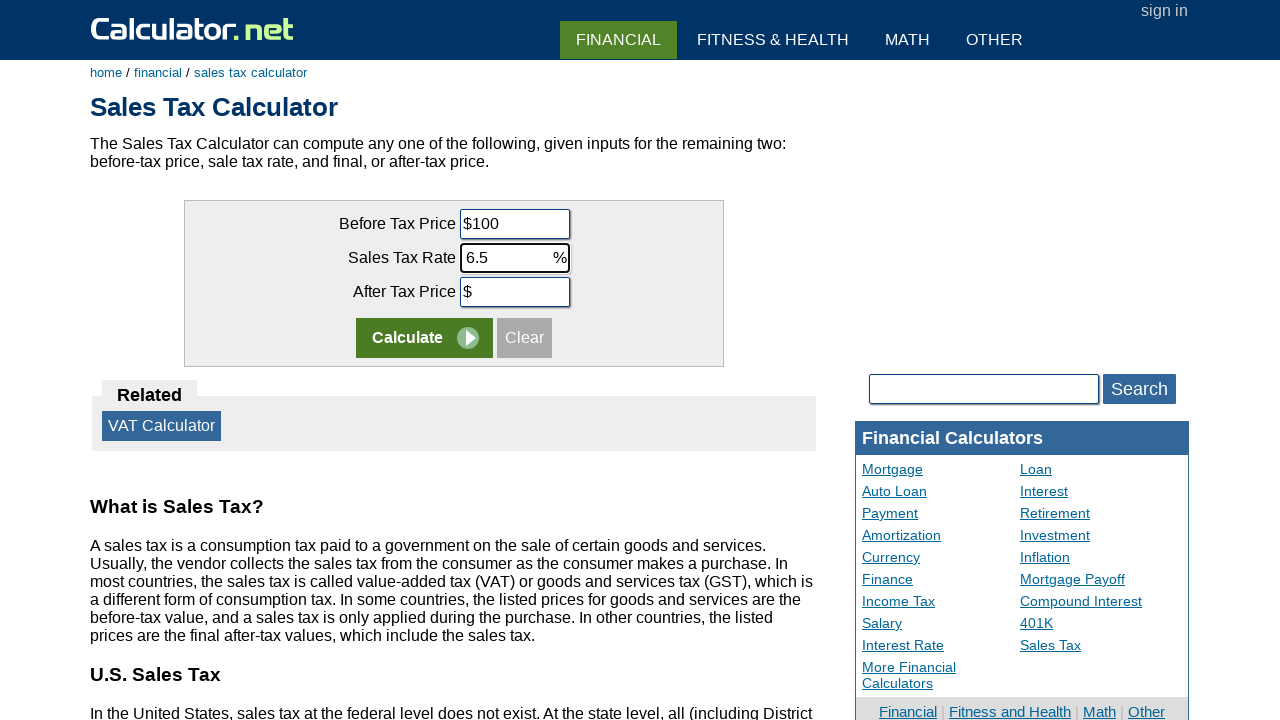

Double-clicked tax rate field to select all text at (514, 258) on input[name='taxrate']
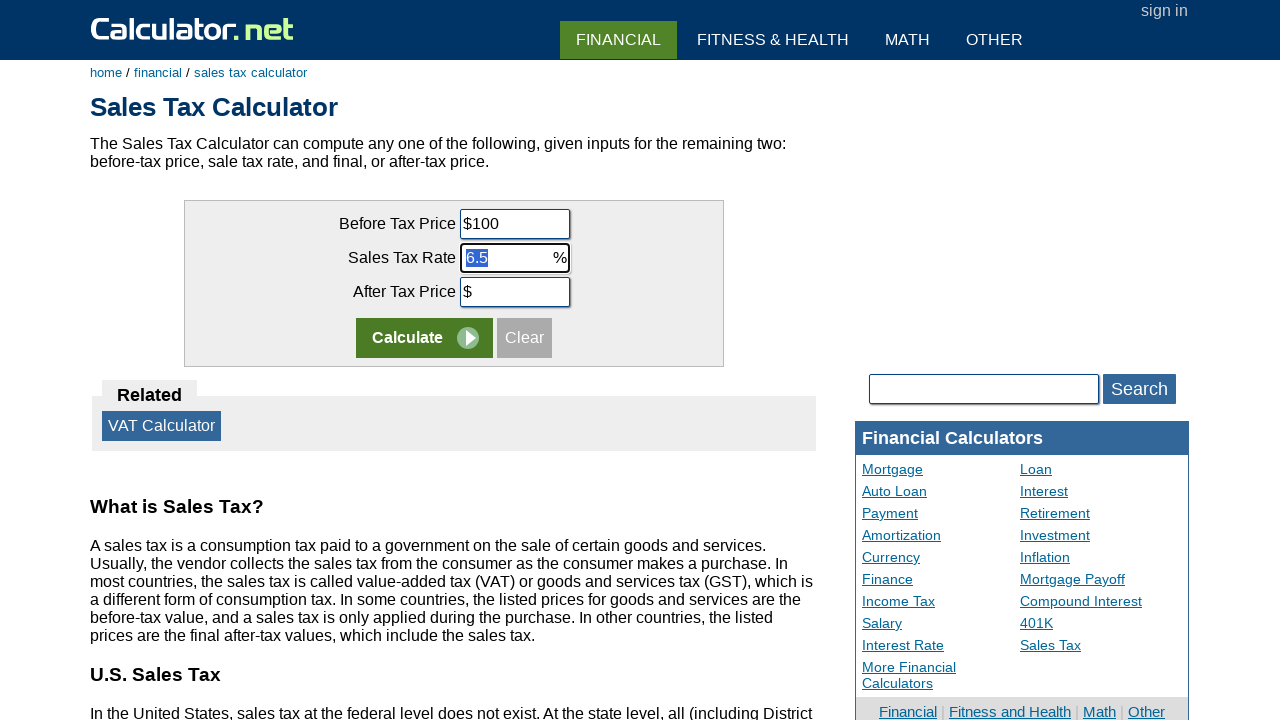

Cleared tax rate field by filling with space on input[name='taxrate']
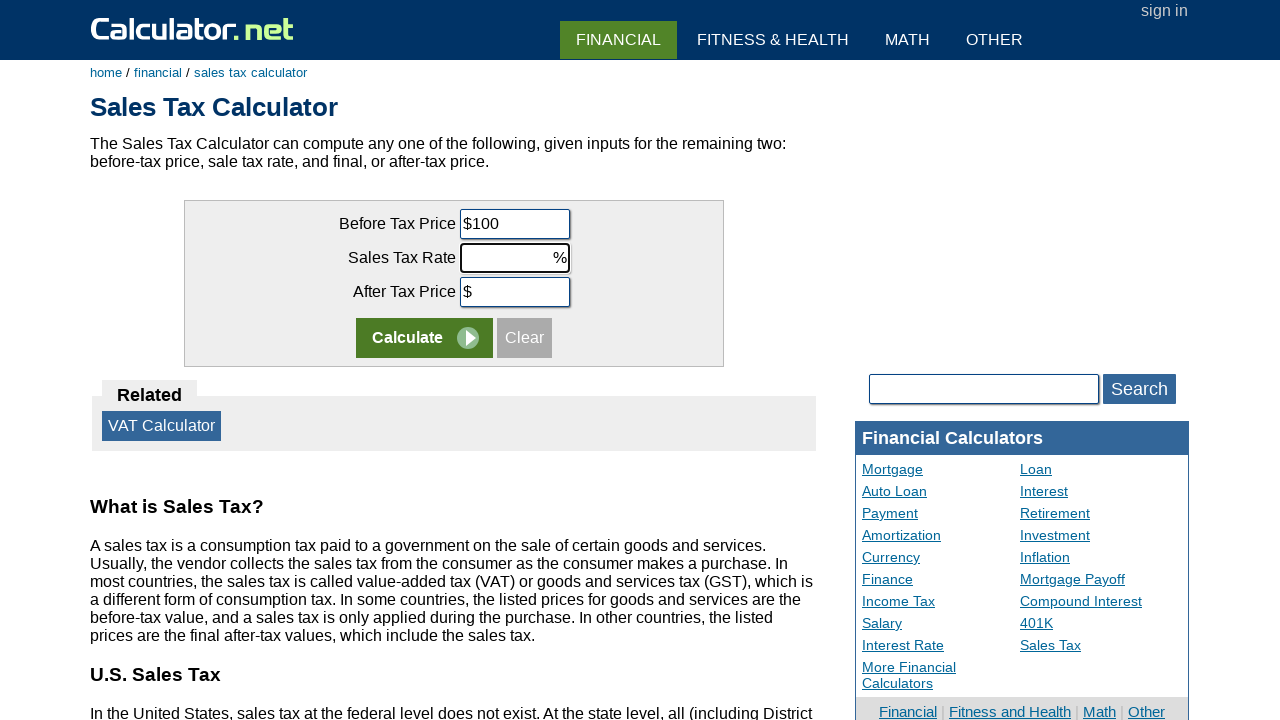

Clicked calculate button at (424, 338) on tr:nth-child(4) input
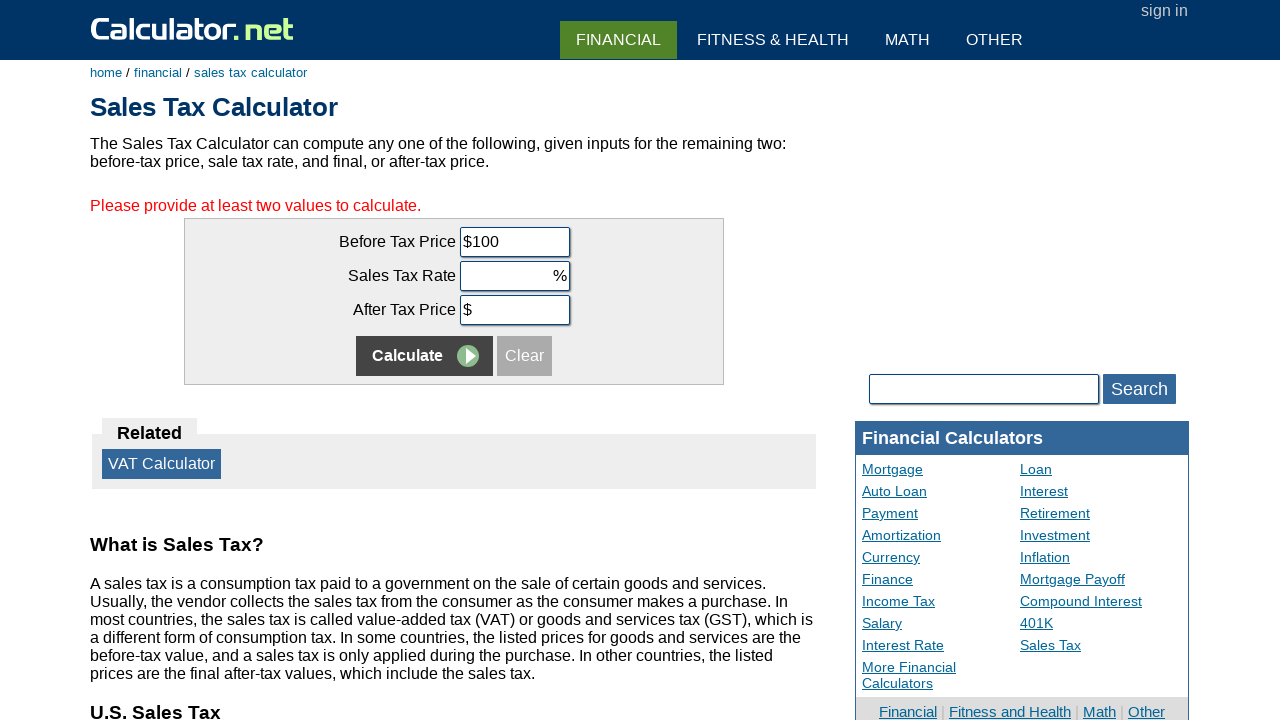

Clicked on content area at (454, 360) on #content
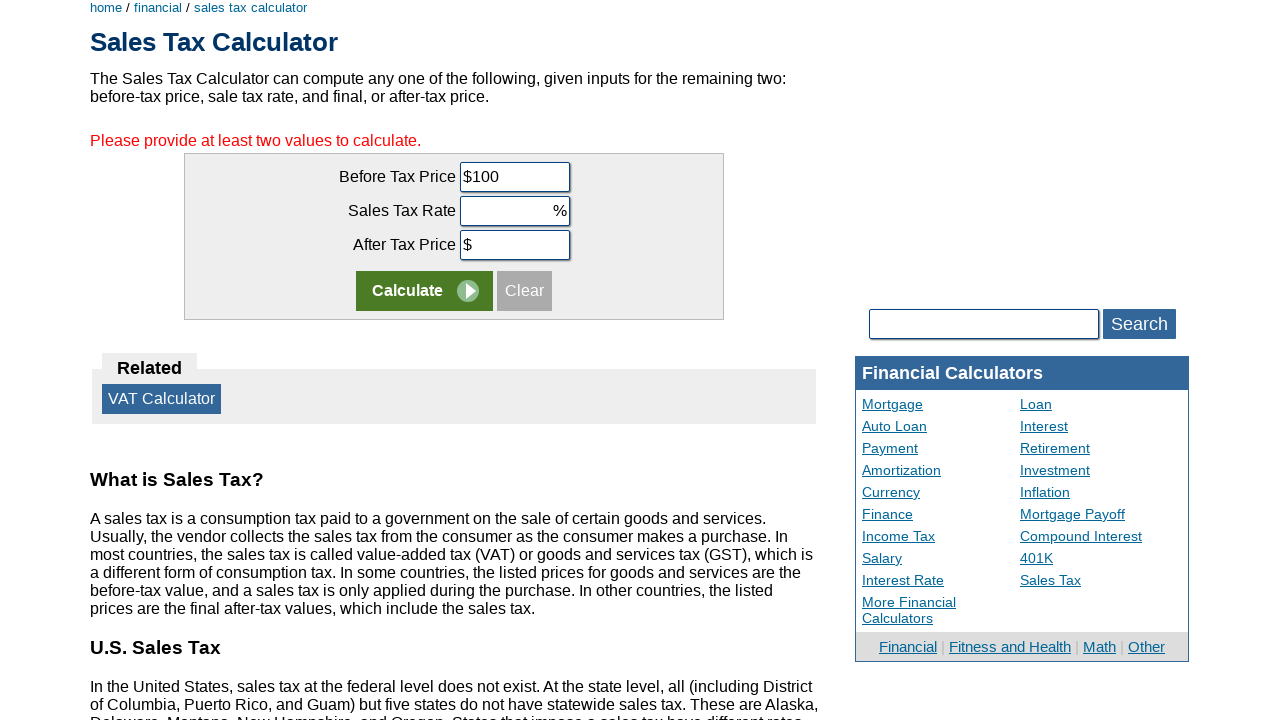

Retrieved error message text
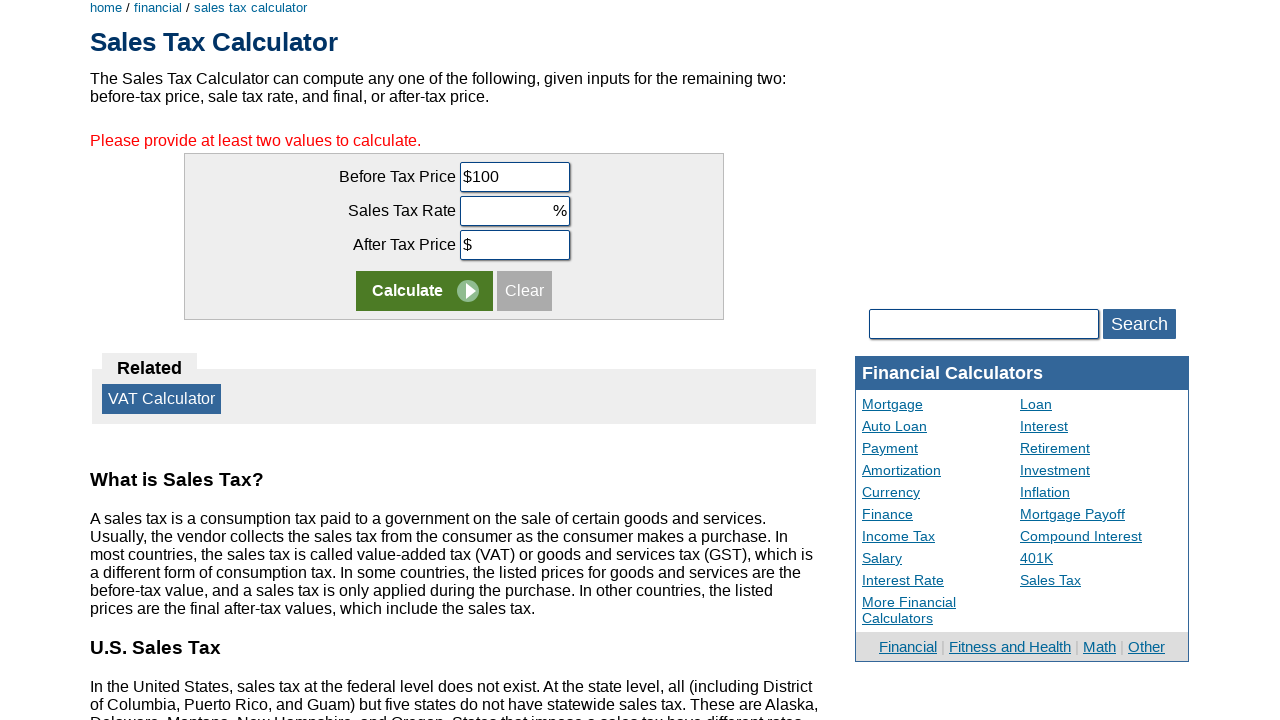

Verified error message displays 'Please provide at least two values to calculate.'
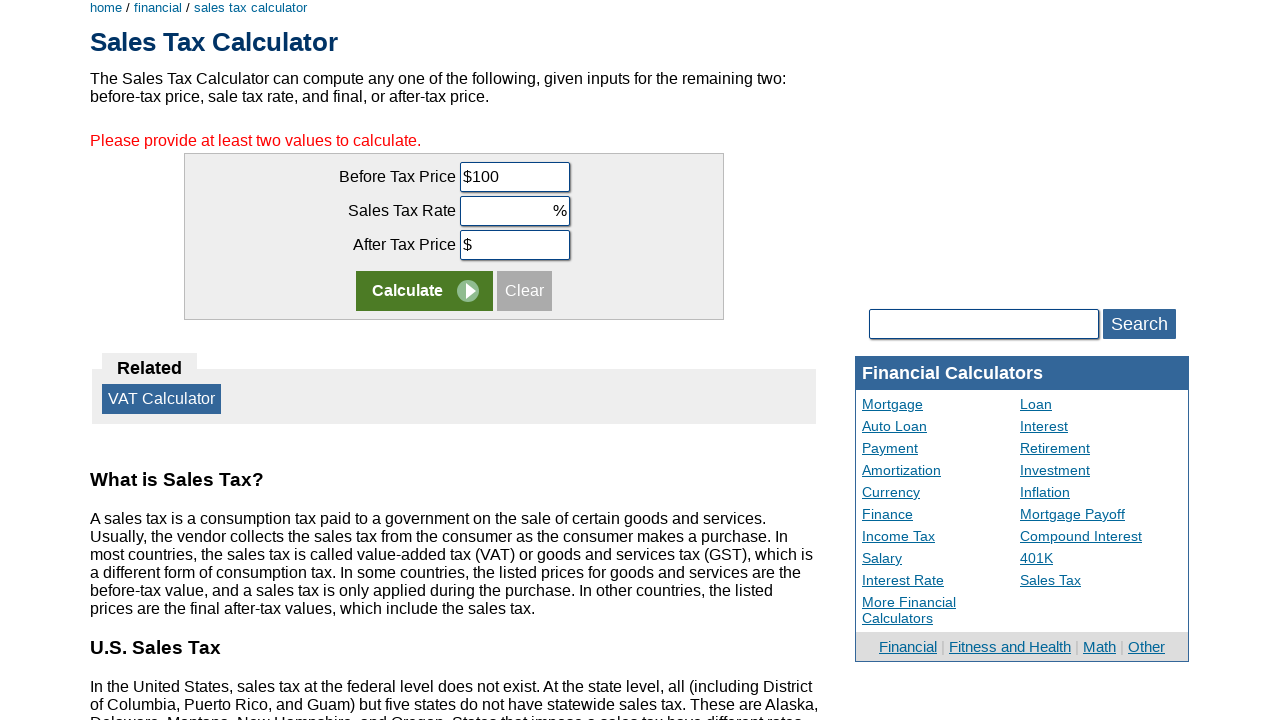

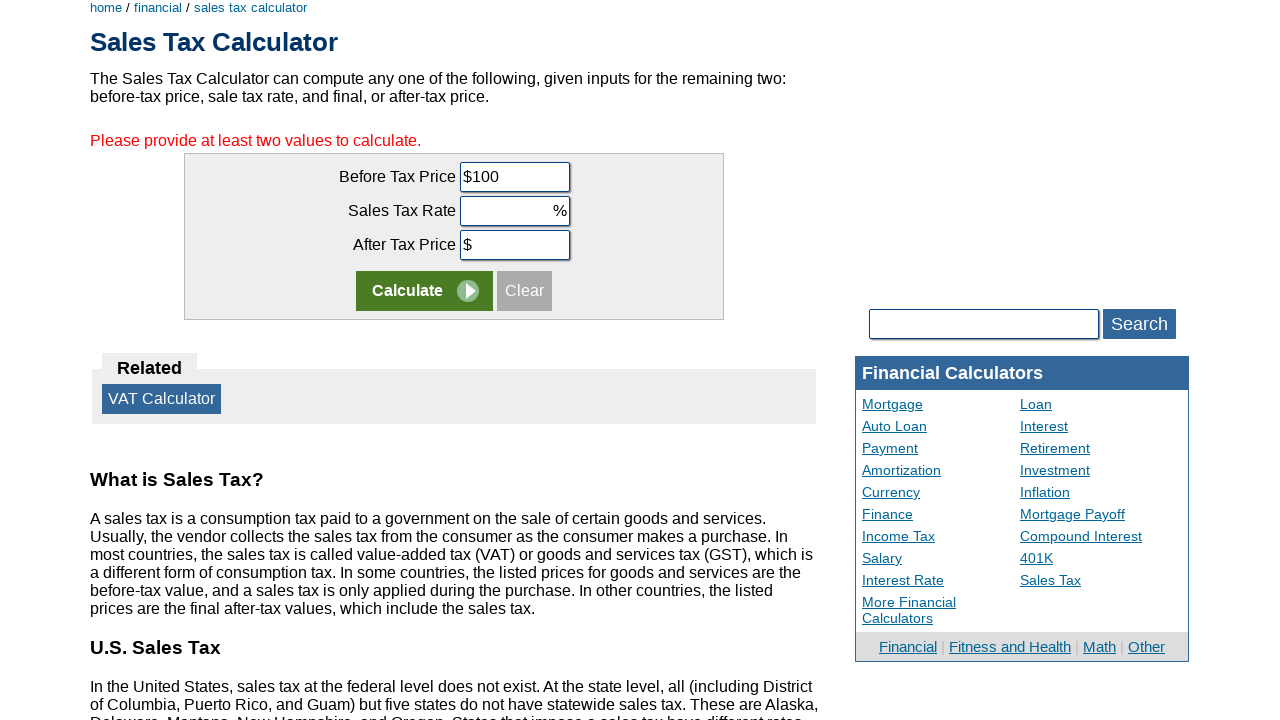